Tests modal functionality by clicking a button to open a modal dialog, waiting for it to appear, then clicking the close button to dismiss it.

Starting URL: https://formy-project.herokuapp.com/modal

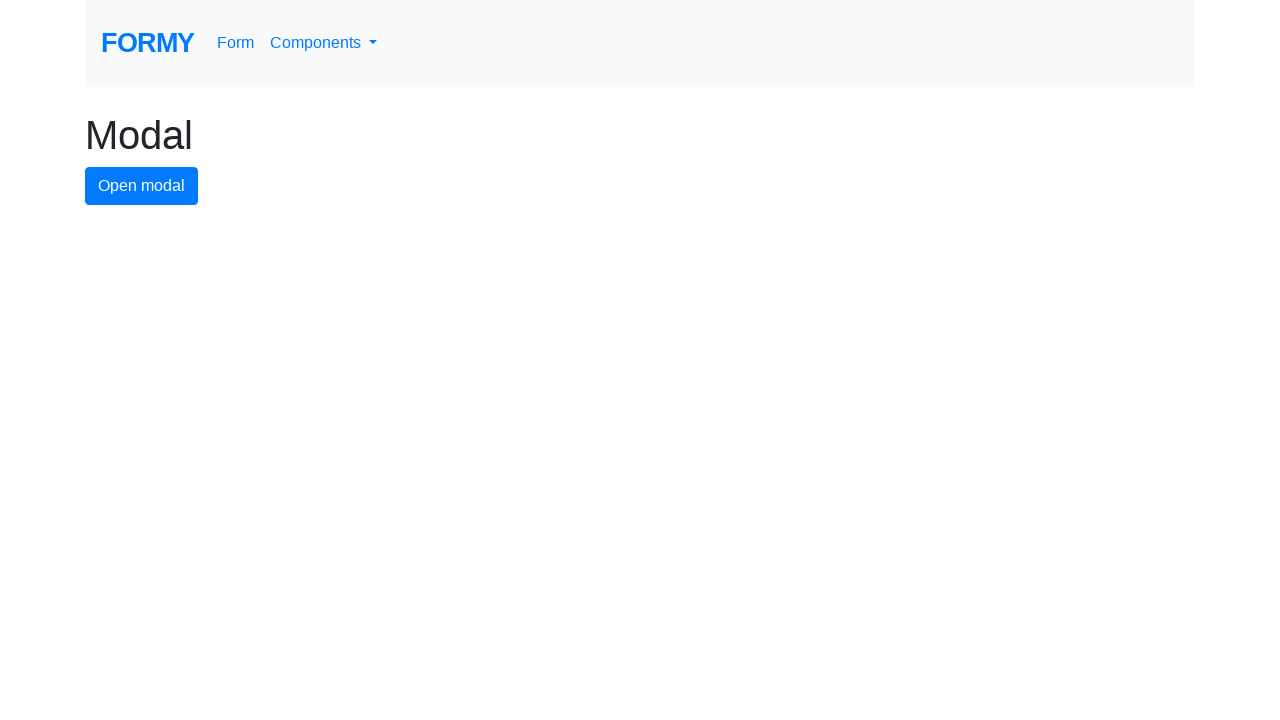

Clicked modal button to open the modal dialog at (142, 186) on #modal-button
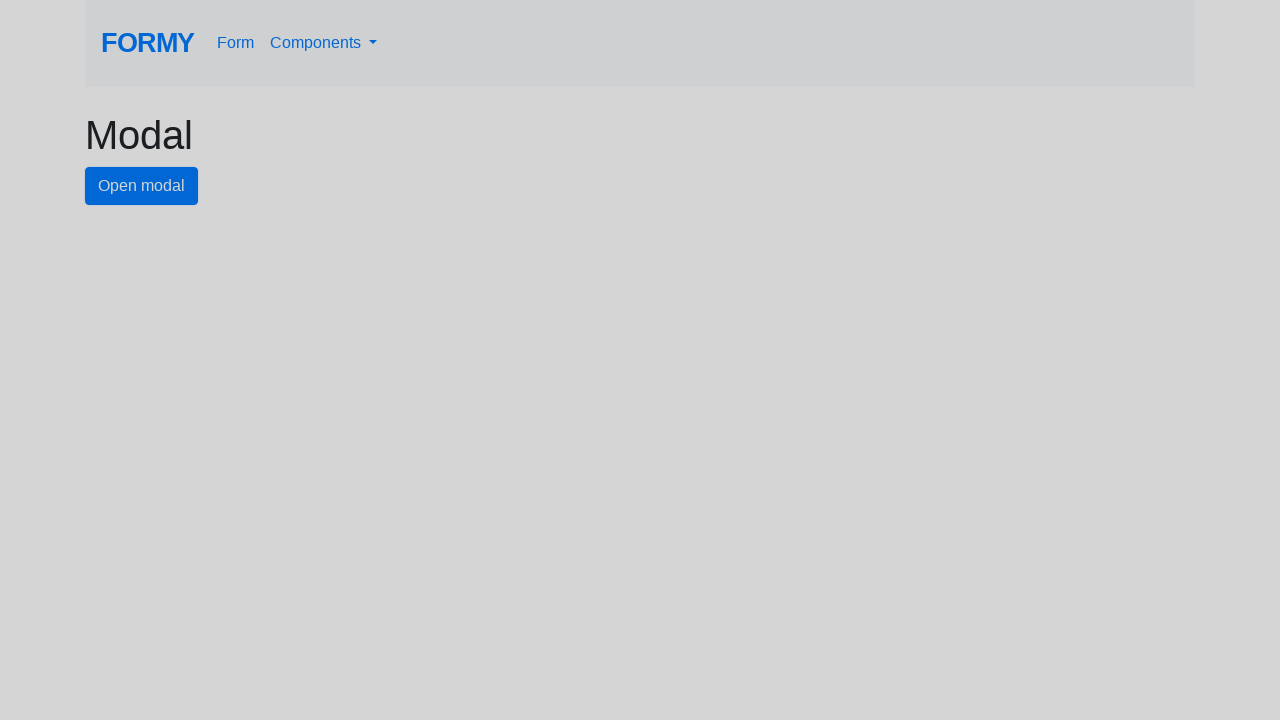

Modal dialog appeared with close button visible
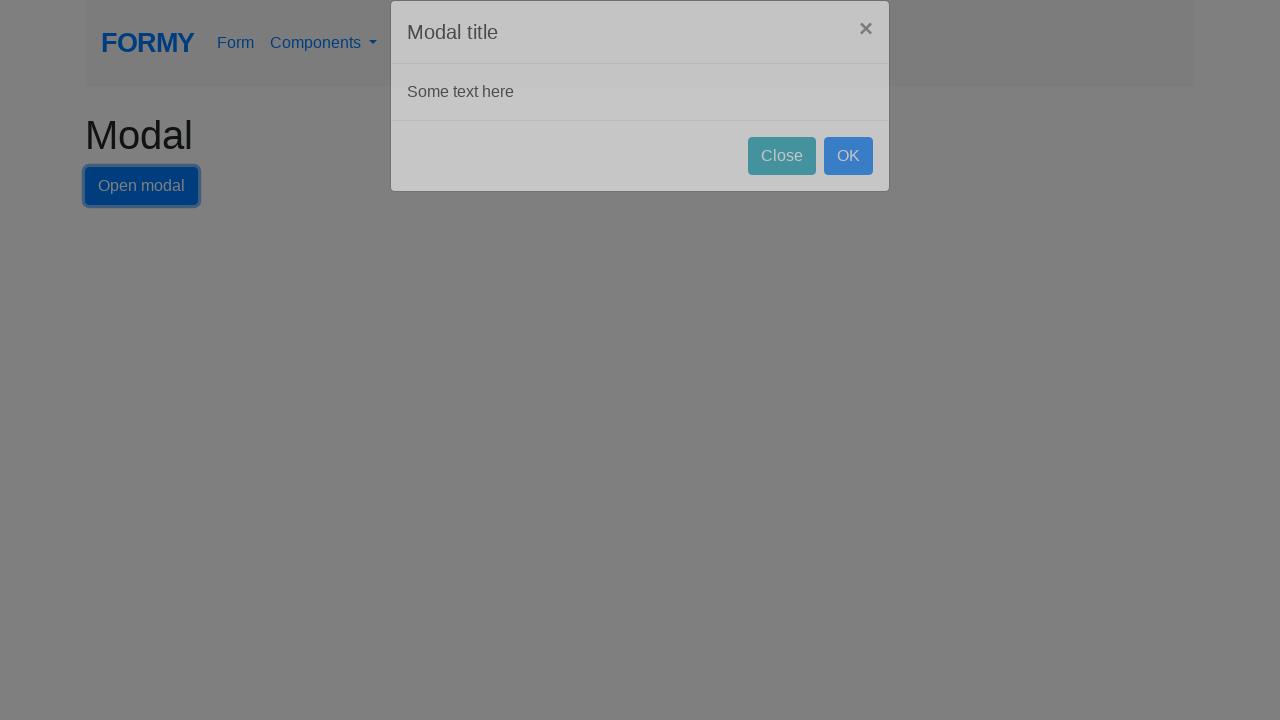

Clicked close button to dismiss the modal dialog at (782, 184) on #close-button
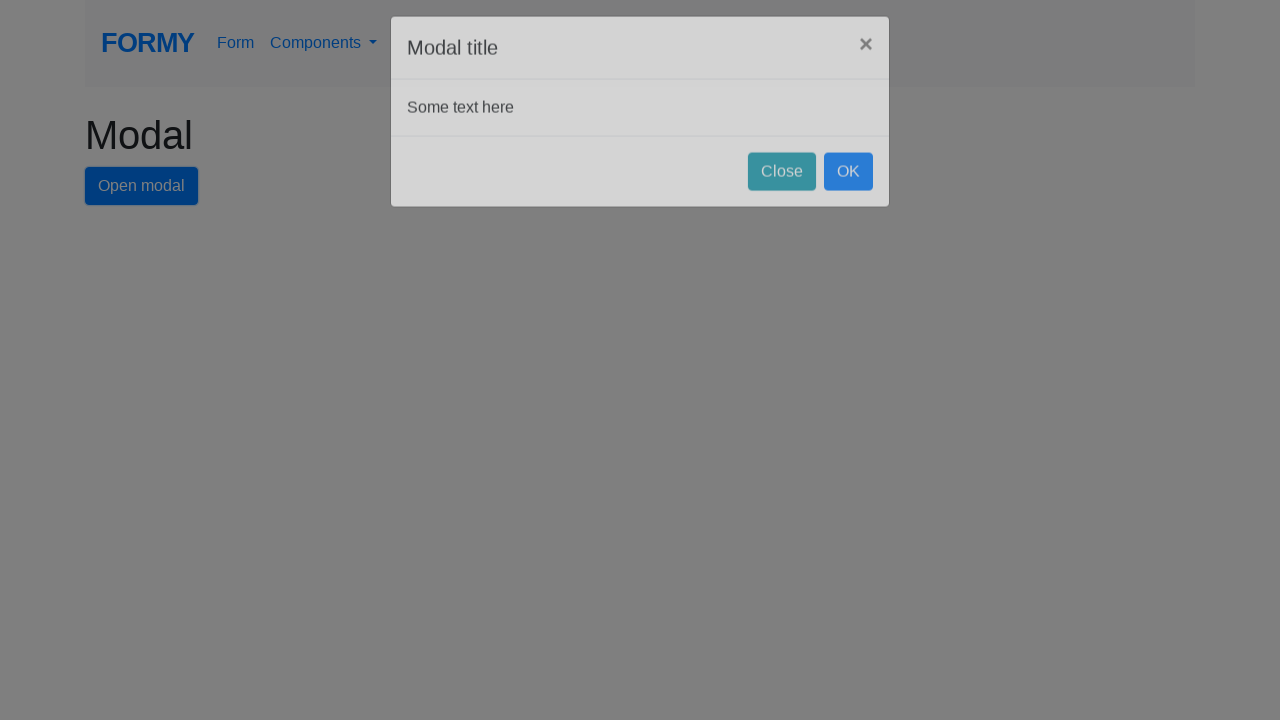

Modal dialog closed successfully
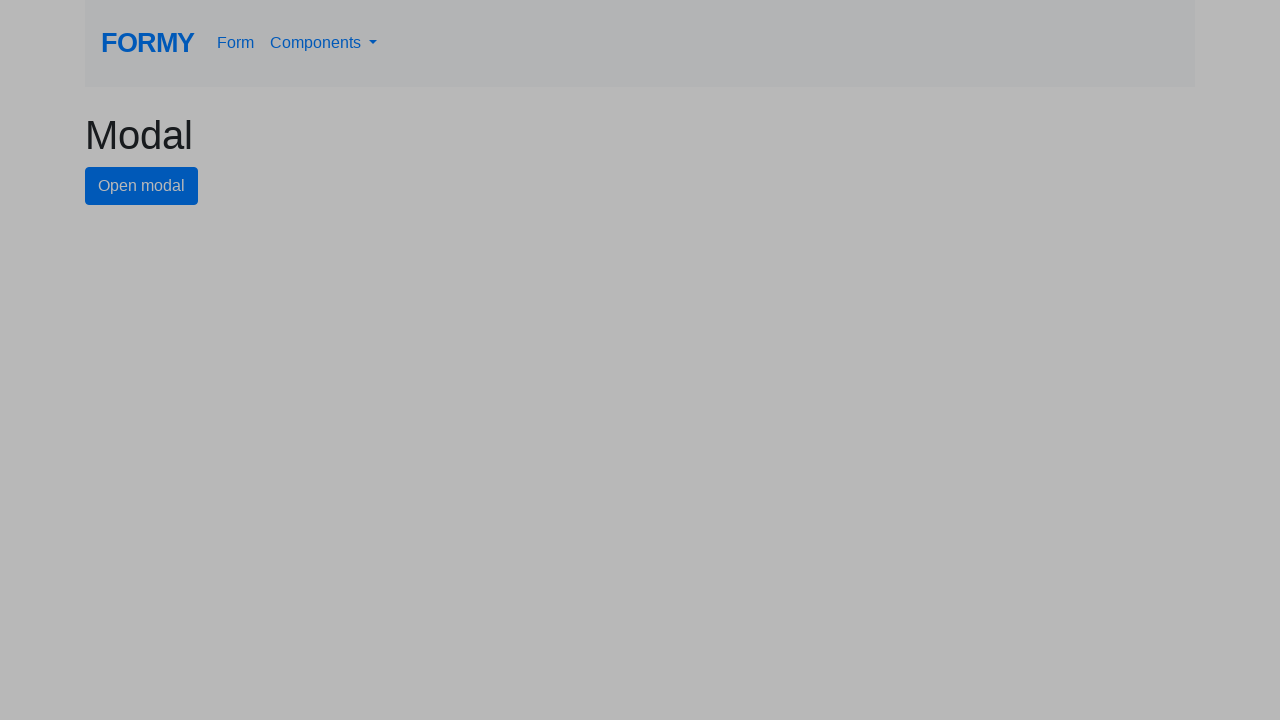

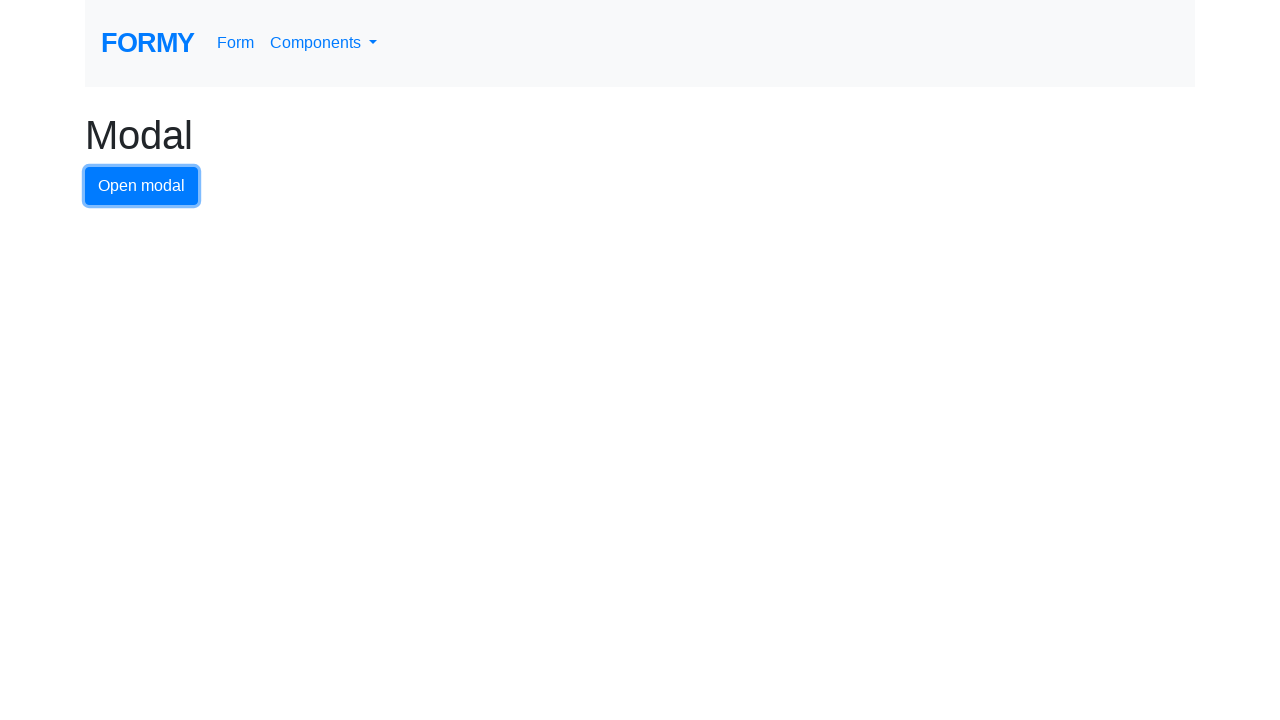